Tests a practice form on demoqa.com by filling out all fields including name, email, phone number, address, gender, hobbies checkboxes, date of birth, state/city dropdowns, and subjects, then submits and verifies the submitted data in a results table.

Starting URL: https://demoqa.com/automation-practice-form

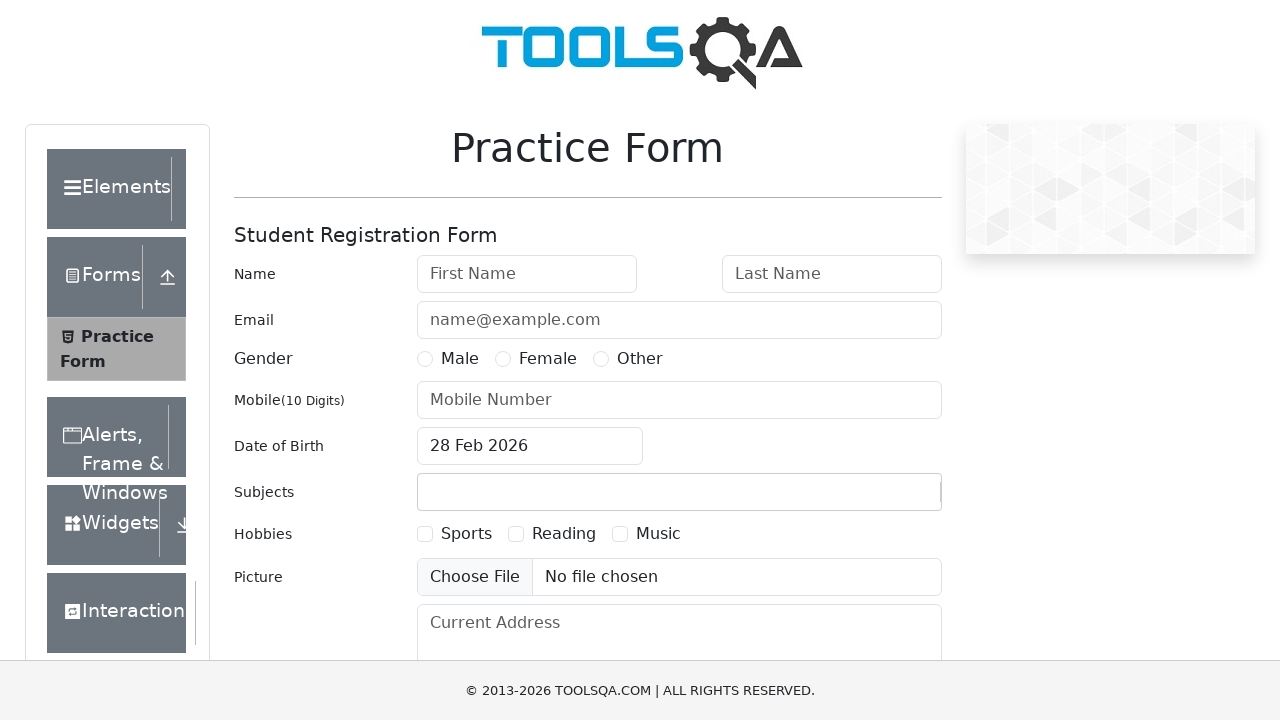

Filled first name field with 'Rero' on #firstName
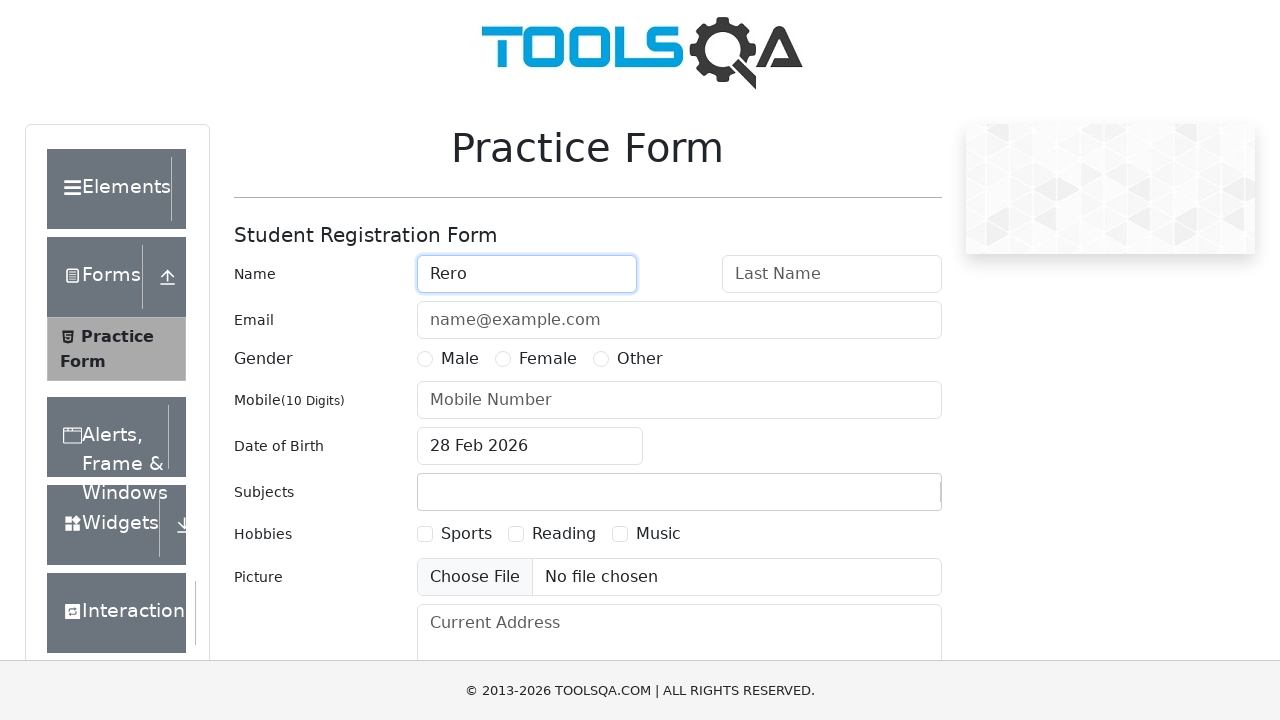

Filled last name field with 'ReroRero' on [id='lastName']
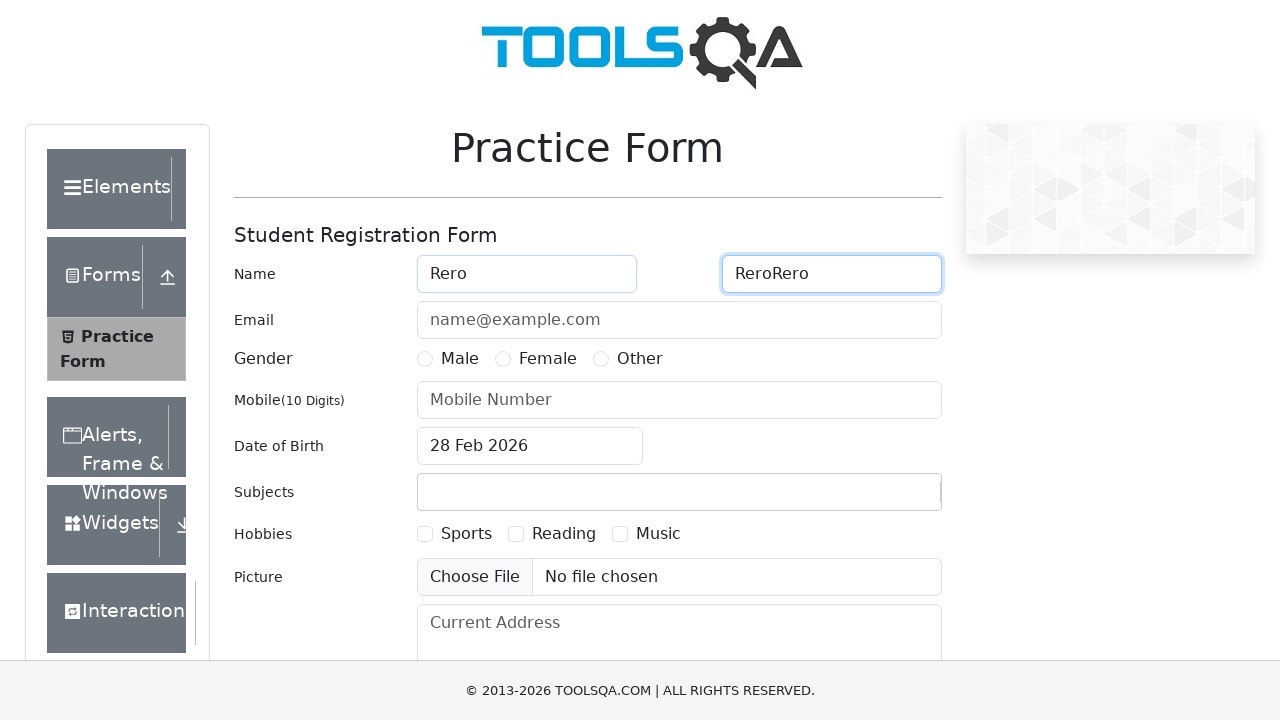

Filled email field with 'ReroReroRero@gmail.com' on [id='userEmail']
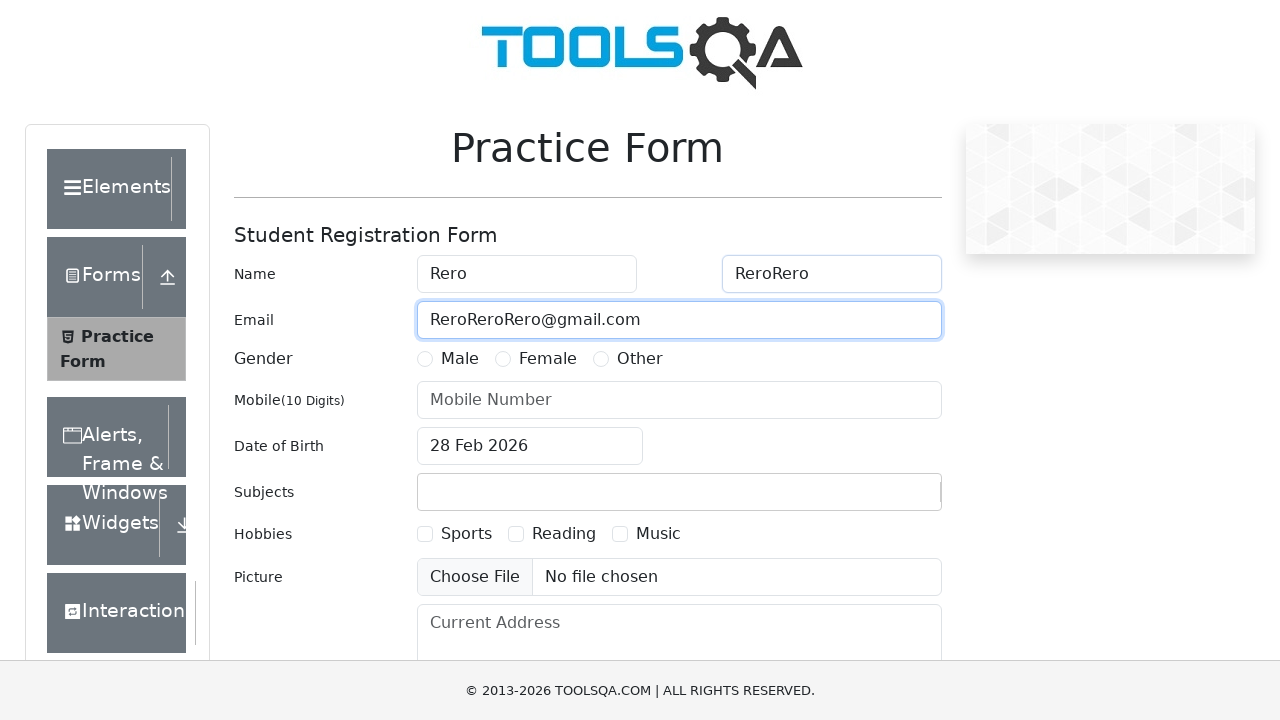

Filled phone number field with '2142112345' on [id='userNumber']
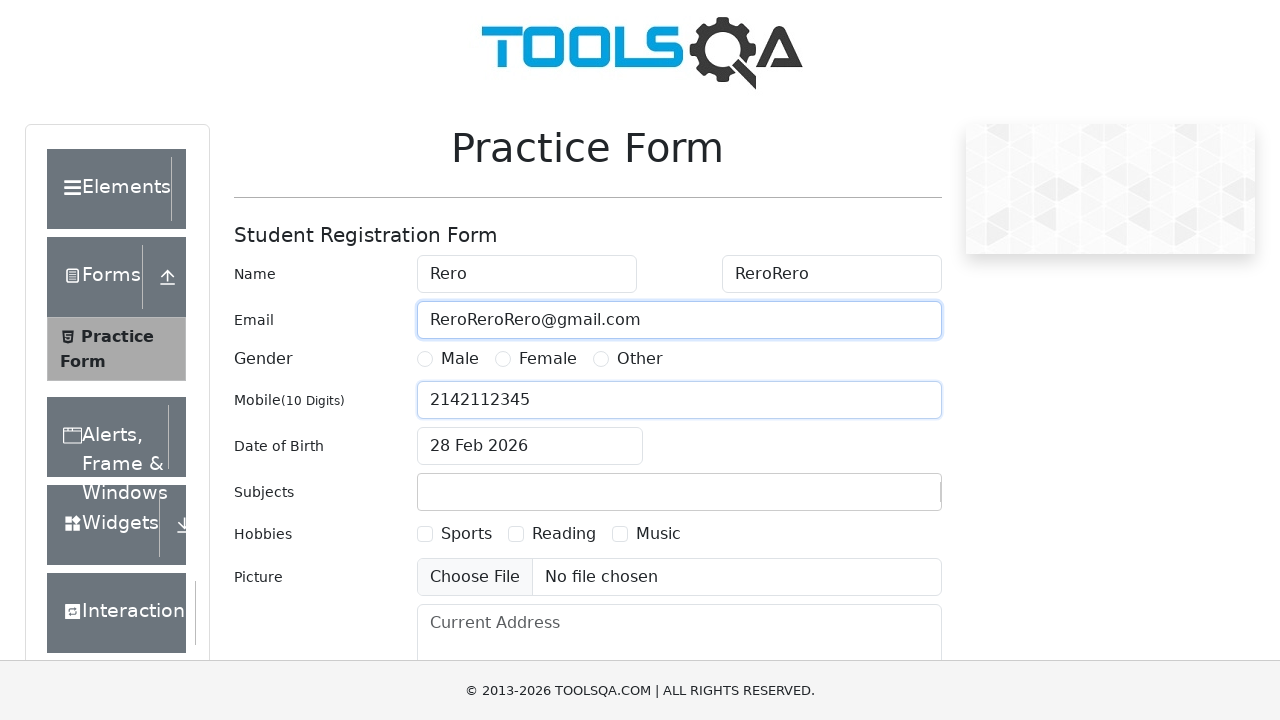

Filled current address field with 'Matrix' on [id='currentAddress']
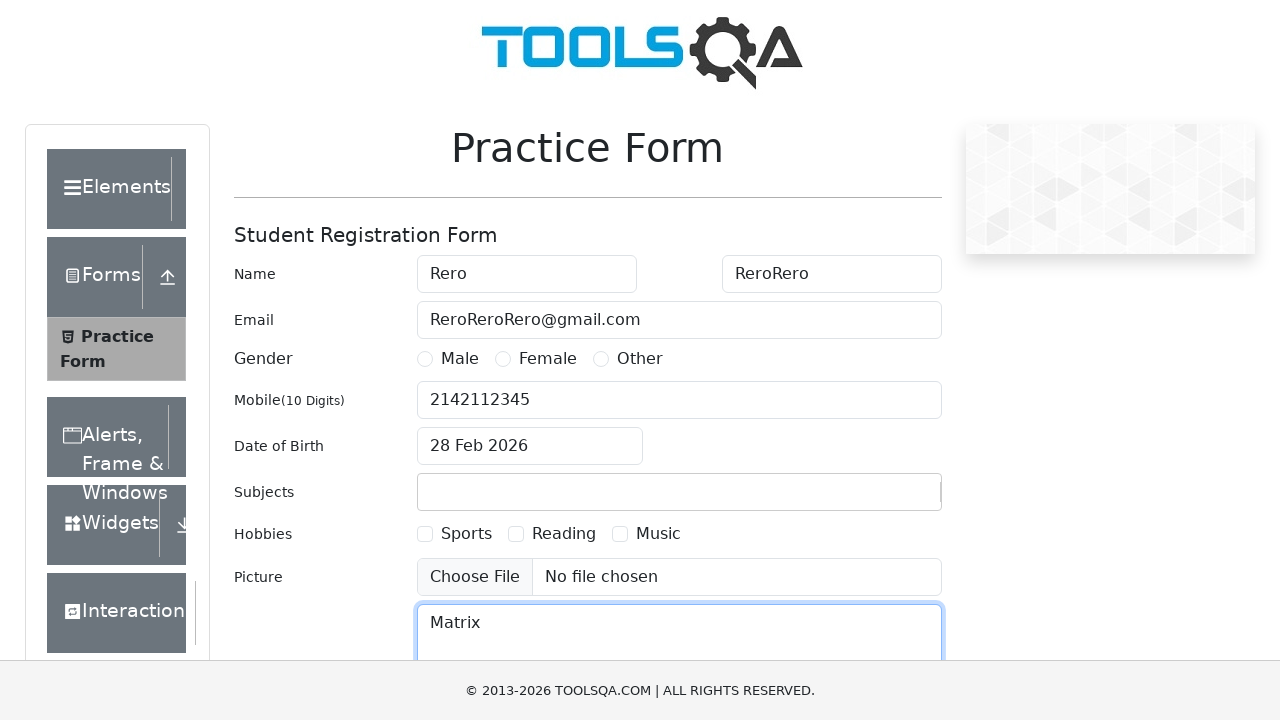

Selected 'Male' gender option at (460, 359) on label[for='gender-radio-1']
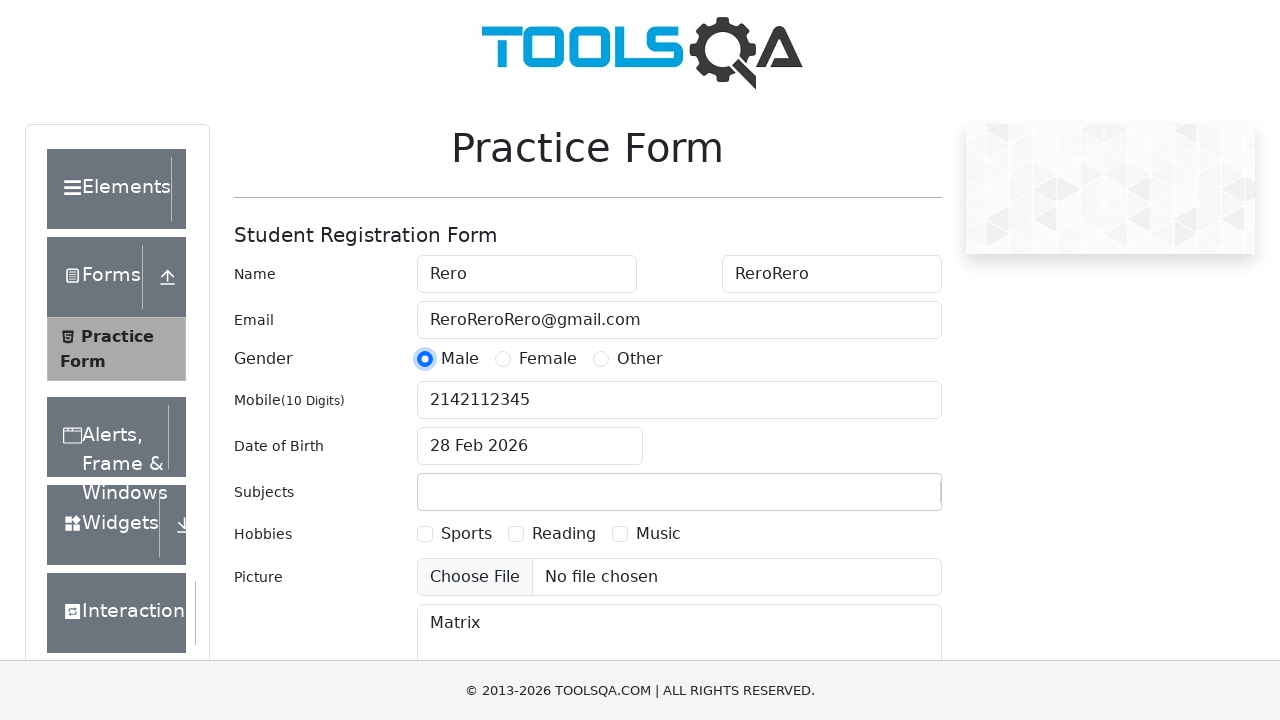

Selected first hobby checkbox at (466, 534) on label[for*='checkbox-1']
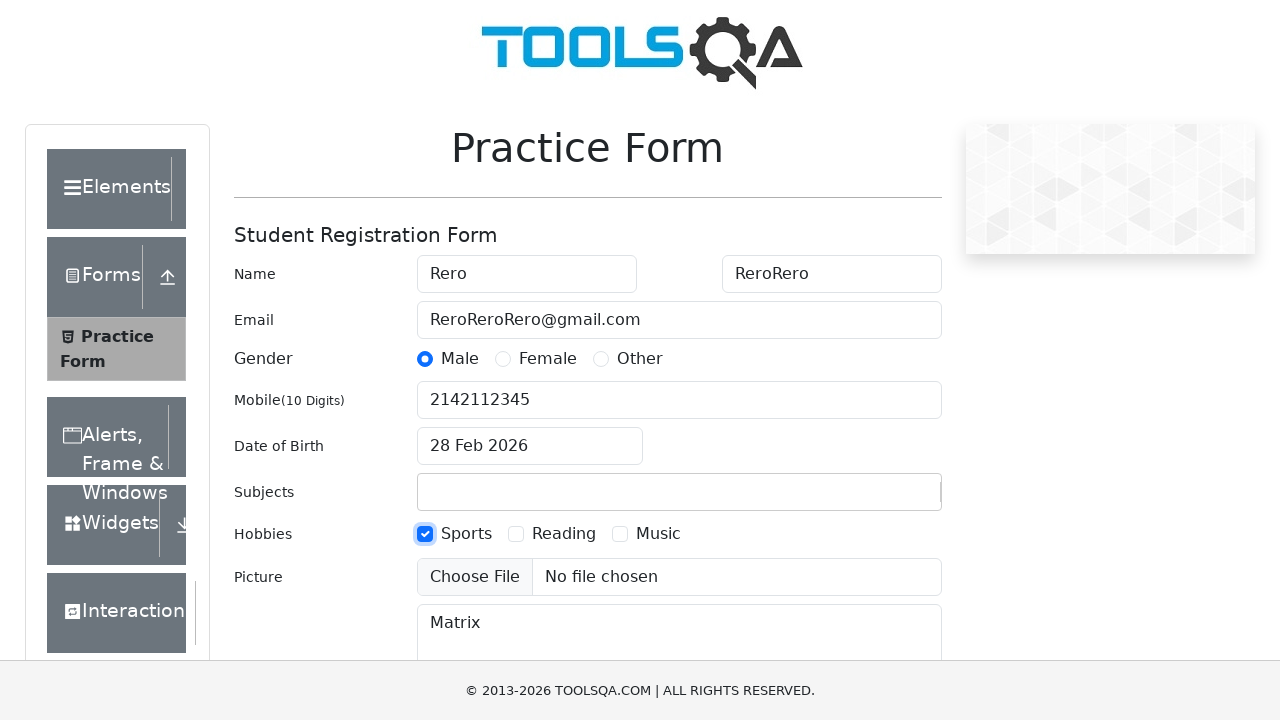

Selected second hobby checkbox at (564, 534) on label[for*='checkbox-2']
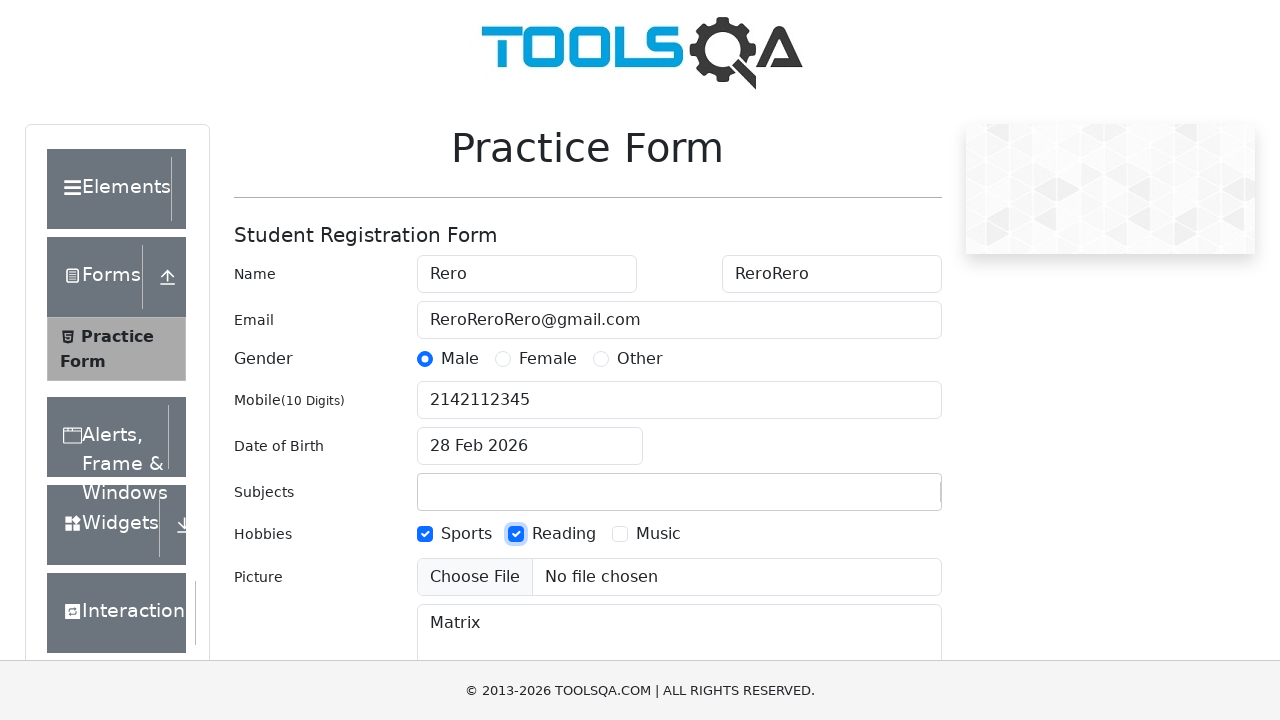

Selected third hobby checkbox at (658, 534) on label[for*='checkbox-3']
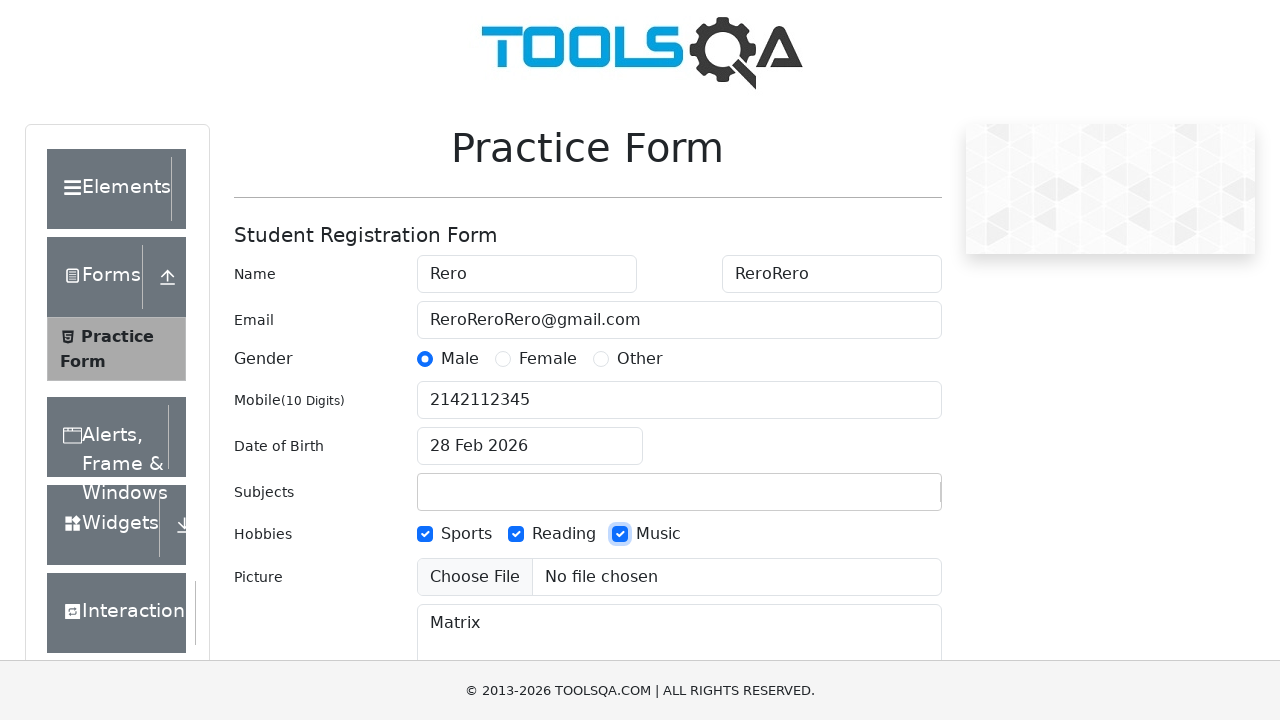

Opened date picker at (530, 446) on div[class*='datepicker'] input[type='text']
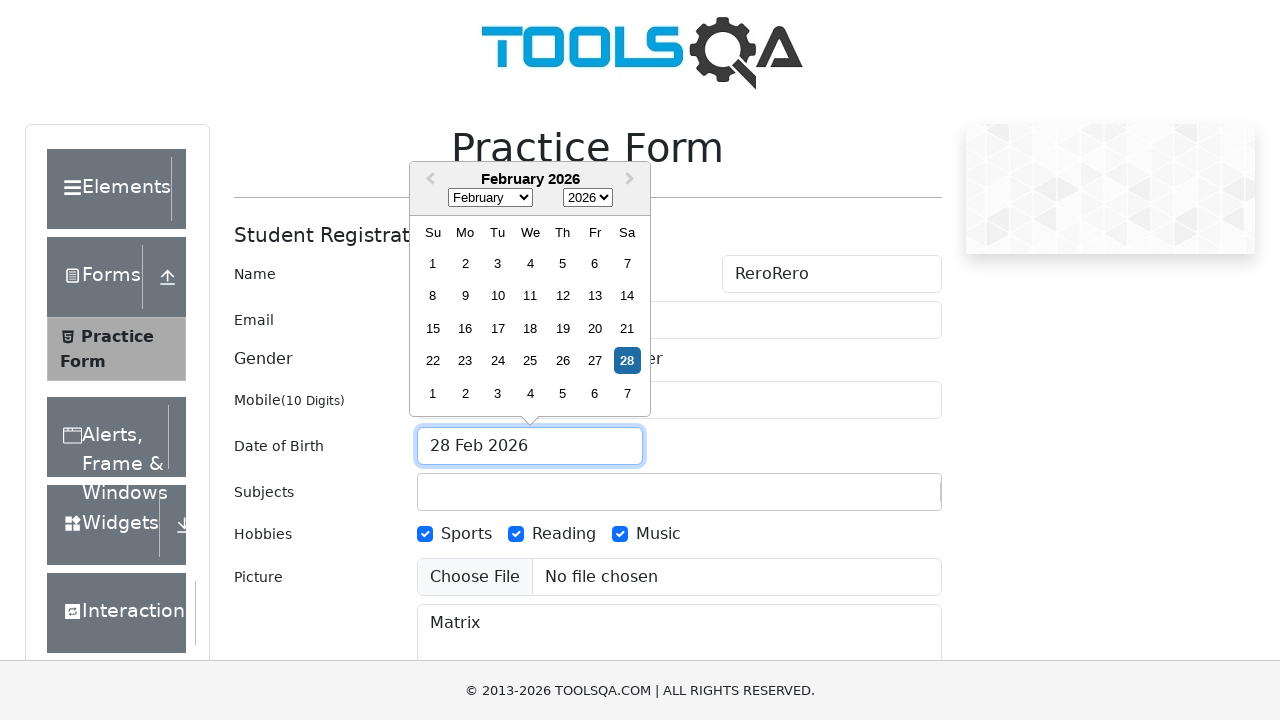

Selected April from month dropdown on [class*='month-select']
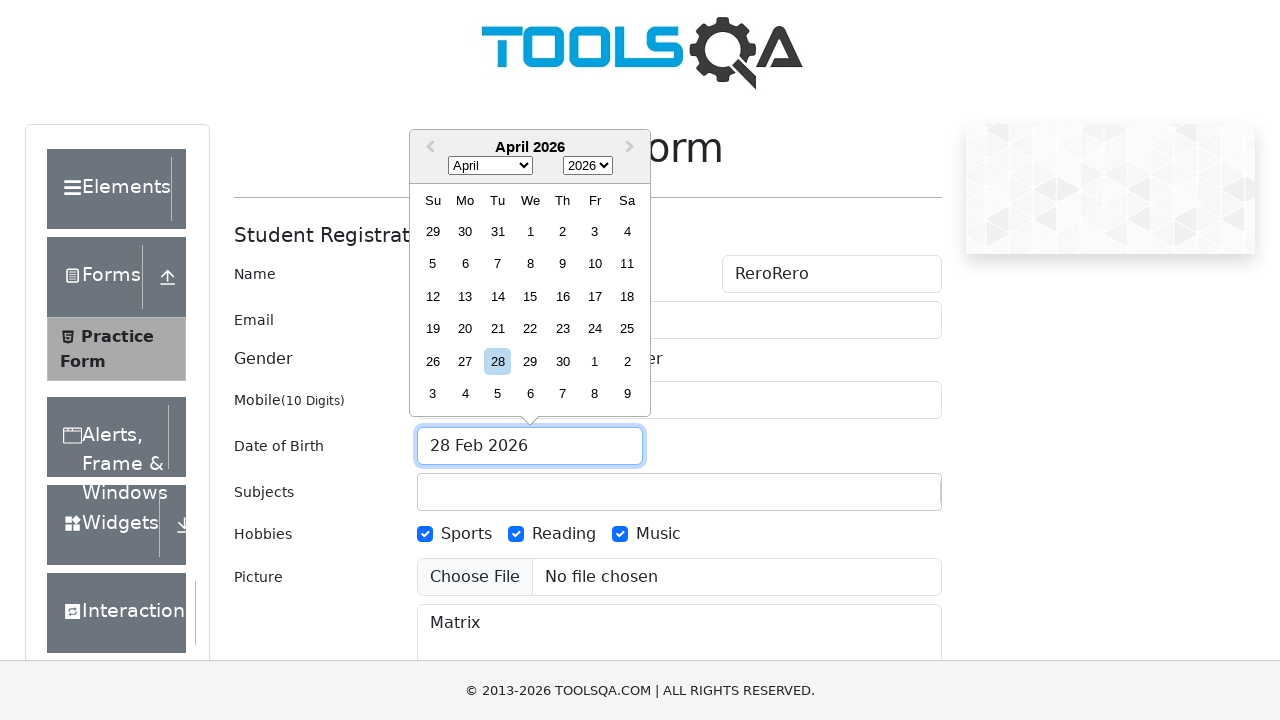

Selected 2023 from year dropdown on [class*='year-select']
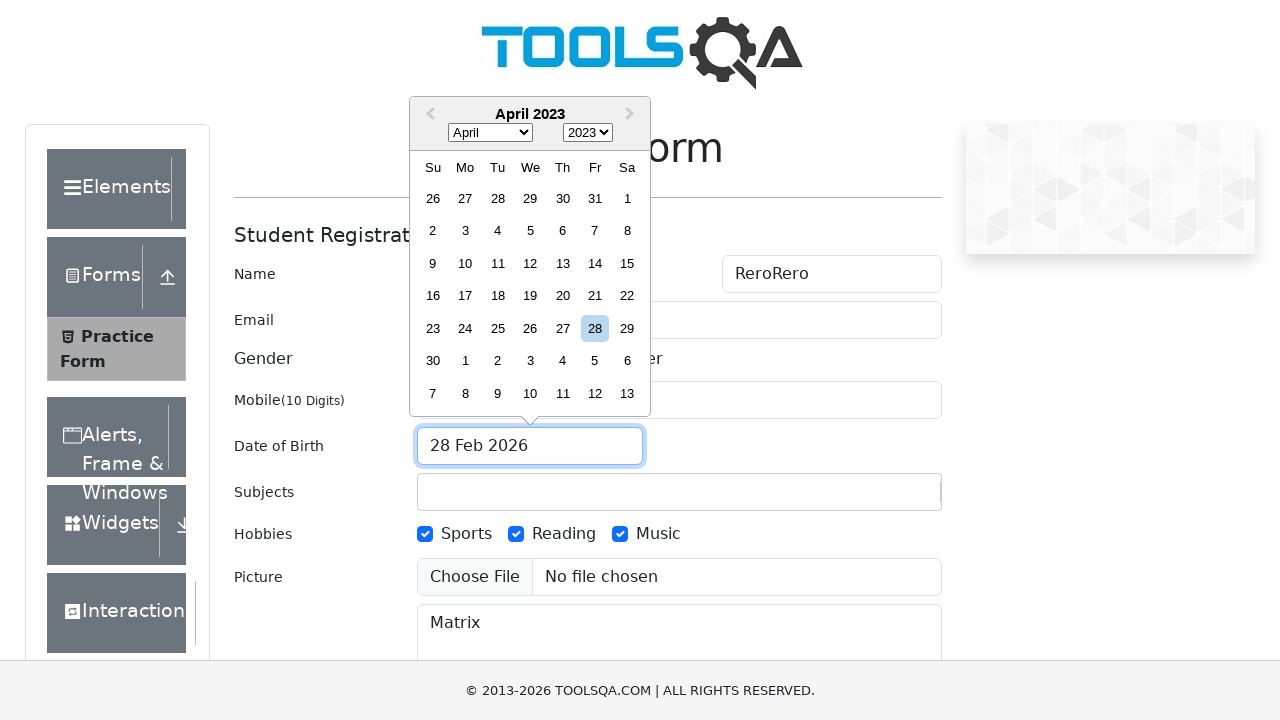

Selected day 1 from date picker at (627, 198) on [class*='day--001'][tabindex='-1']
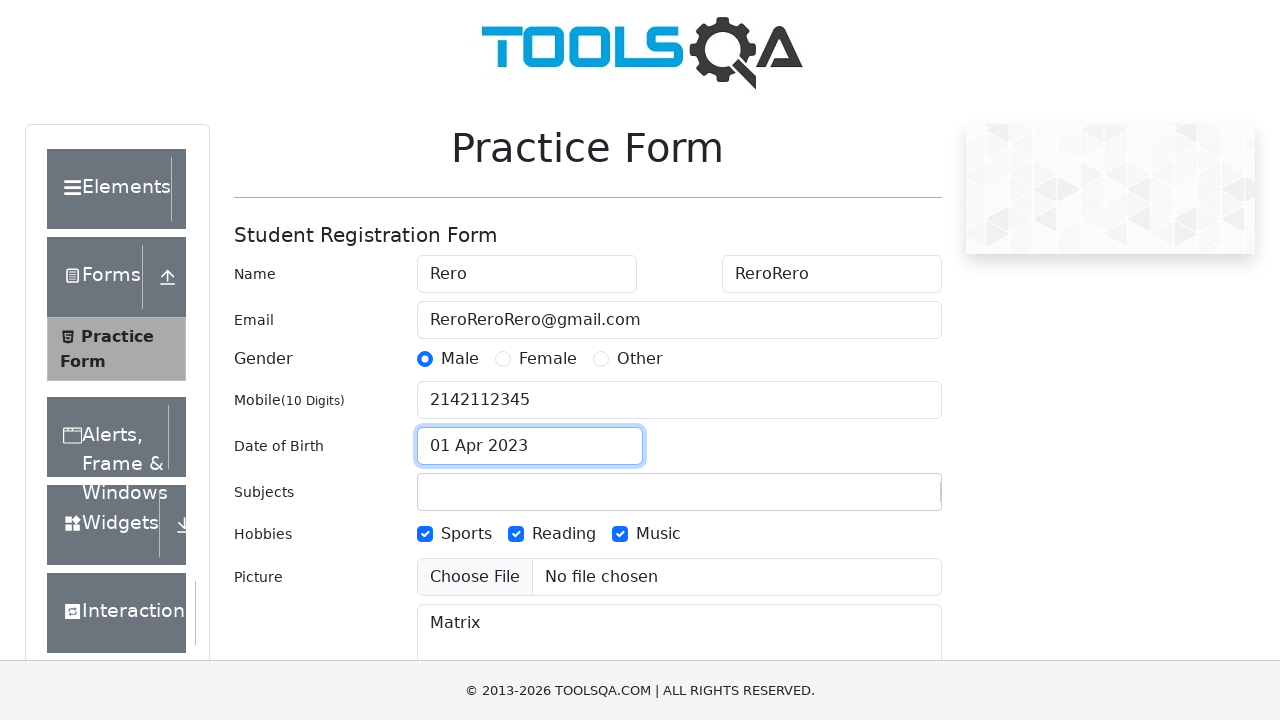

Filled state field with 'Uttar Pradesh' on [id='react-select-3-input']
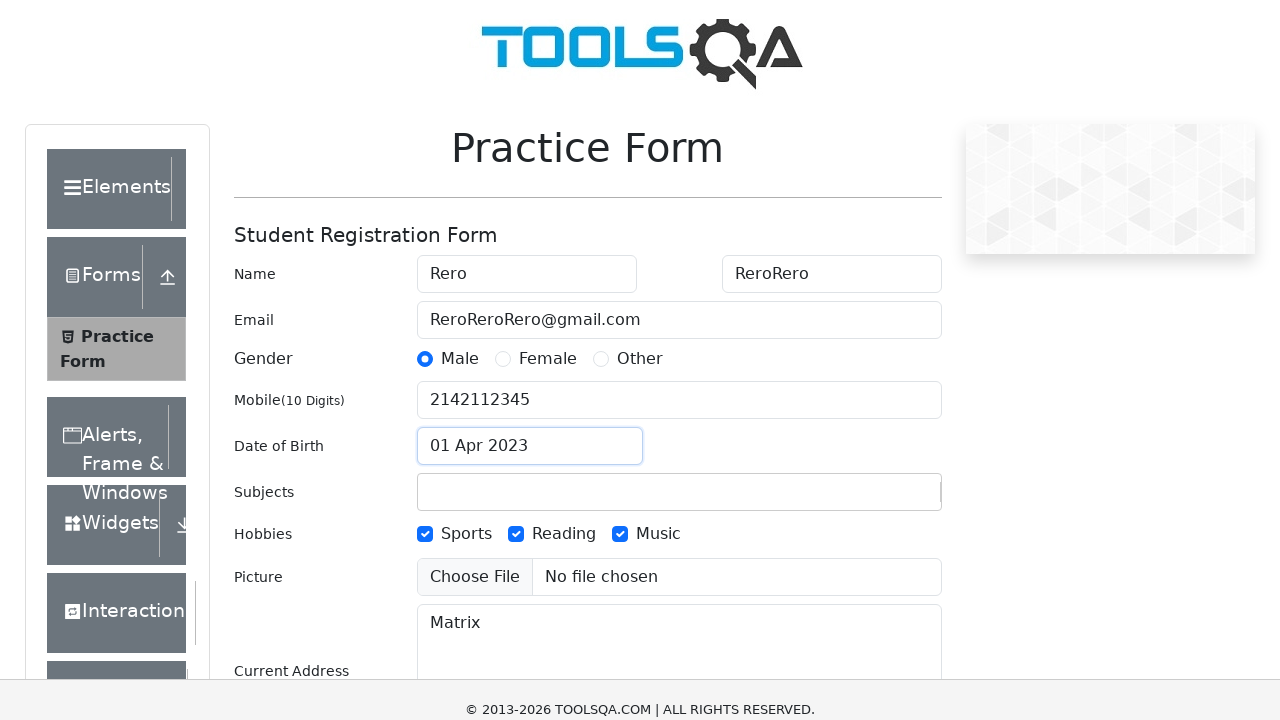

Pressed Enter to confirm state selection on [id='react-select-3-input']
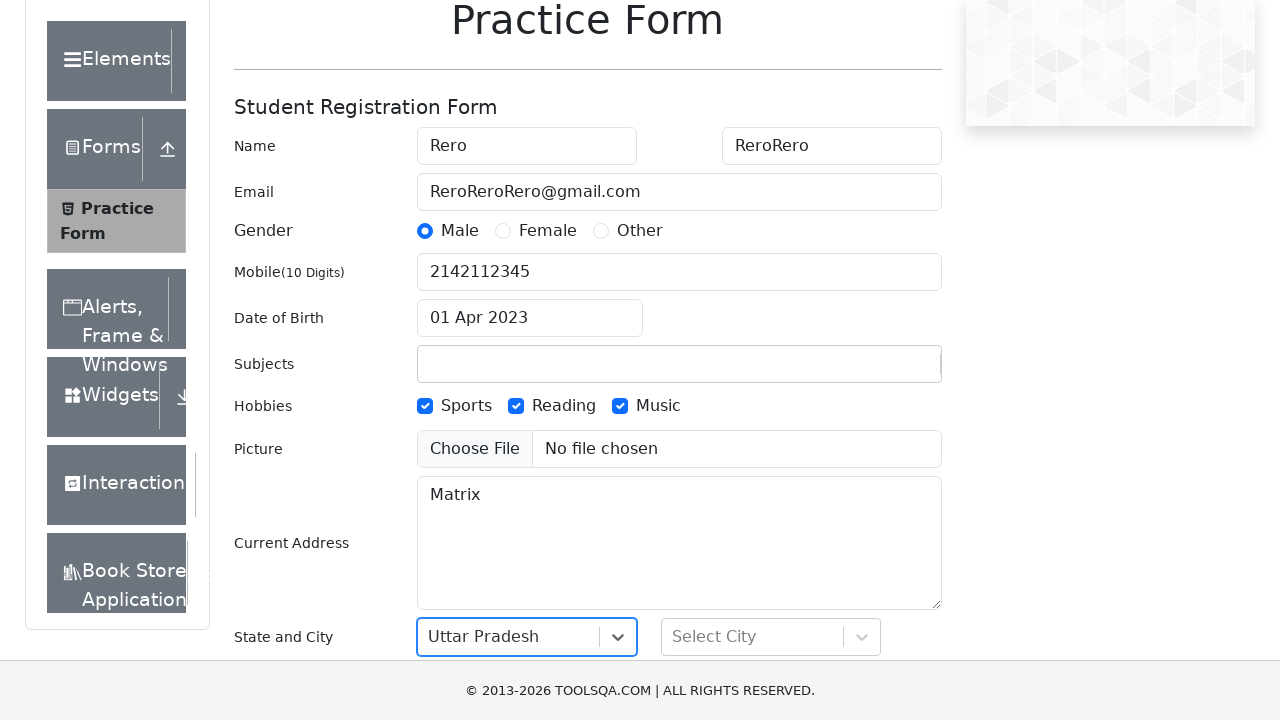

Filled city field with 'Agra' on [id='react-select-4-input']
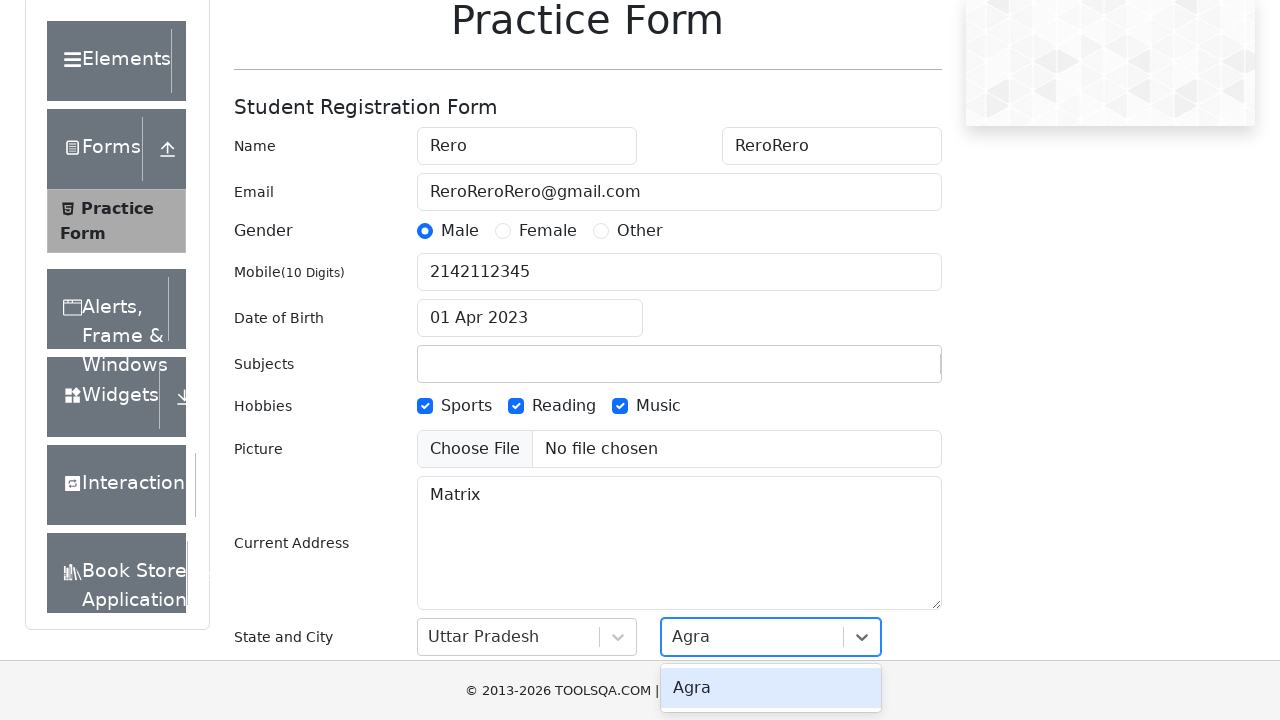

Pressed Enter to confirm city selection on [id='react-select-4-input']
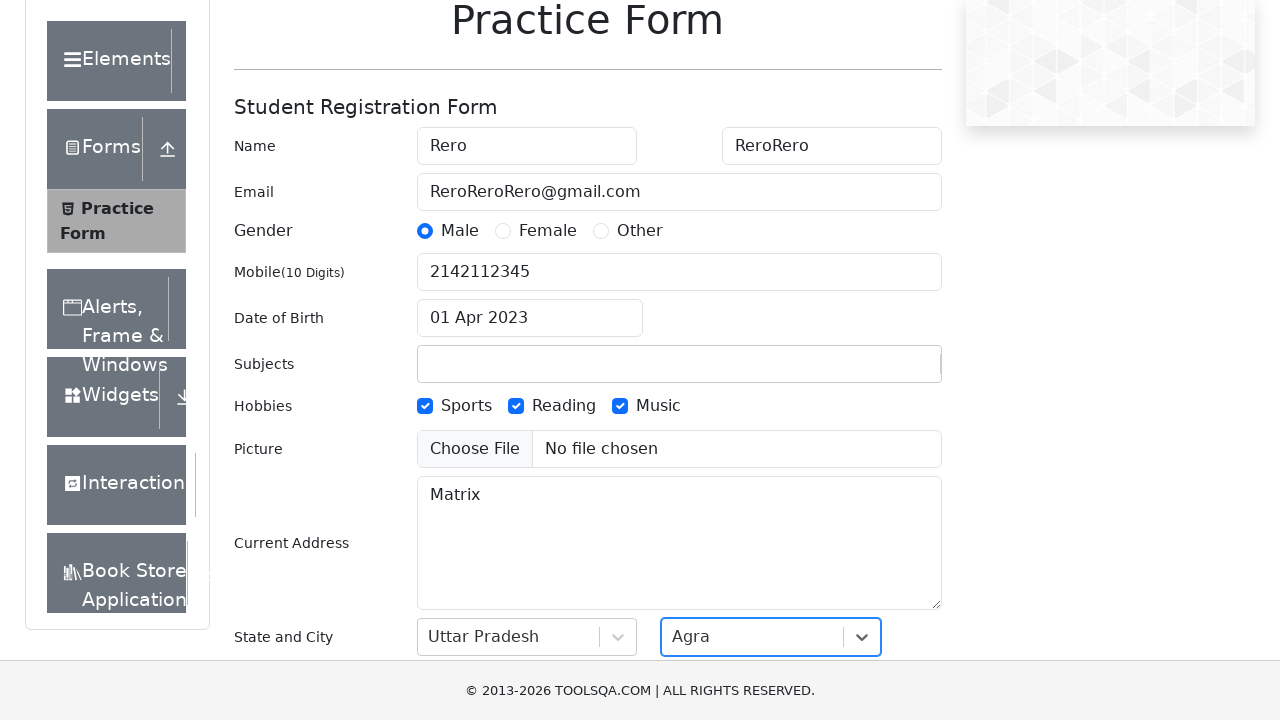

Filled subjects field with 'English' on [id='subjectsInput']
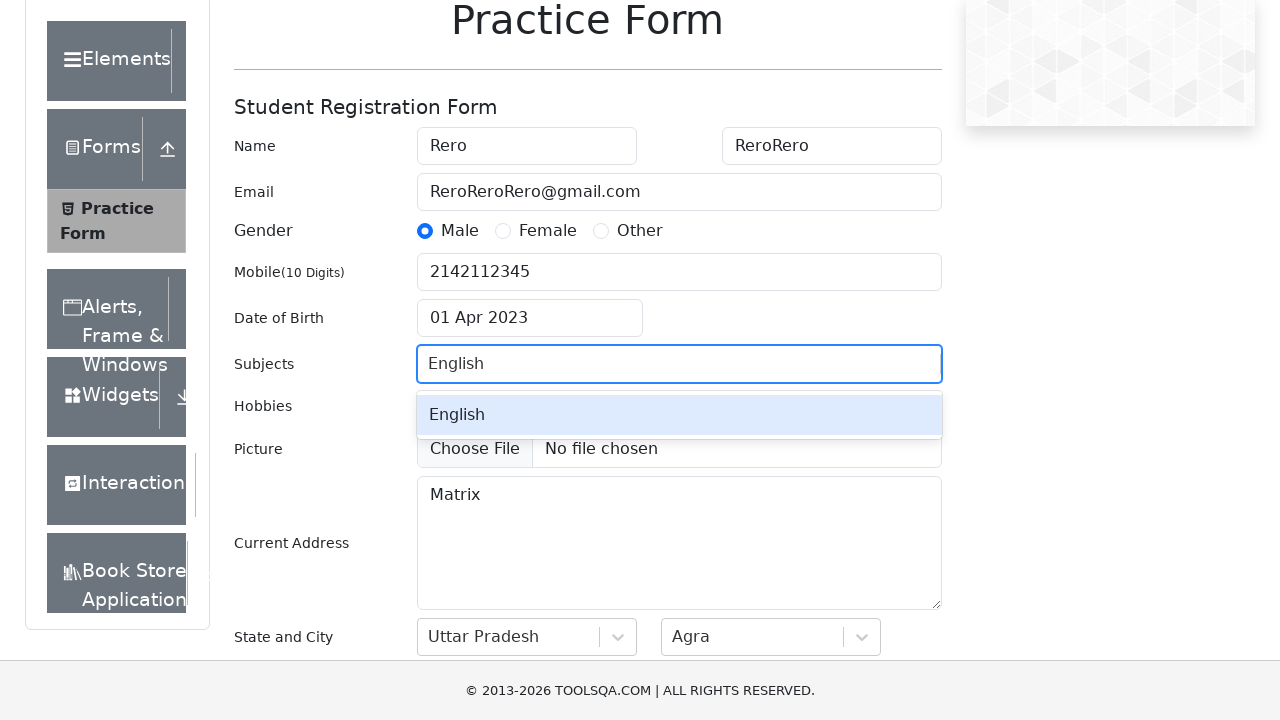

Pressed Enter to confirm subject selection on [id='subjectsInput']
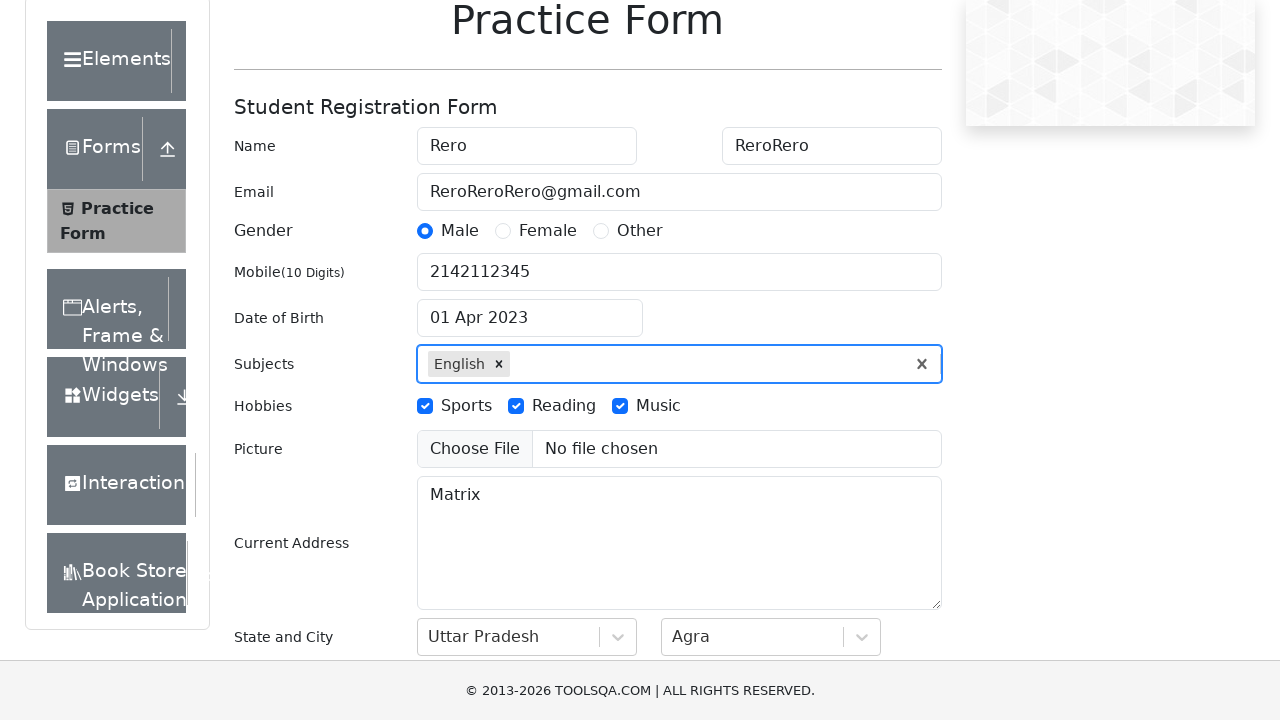

Clicked submit button to submit the form at (885, 499) on [id='submit']
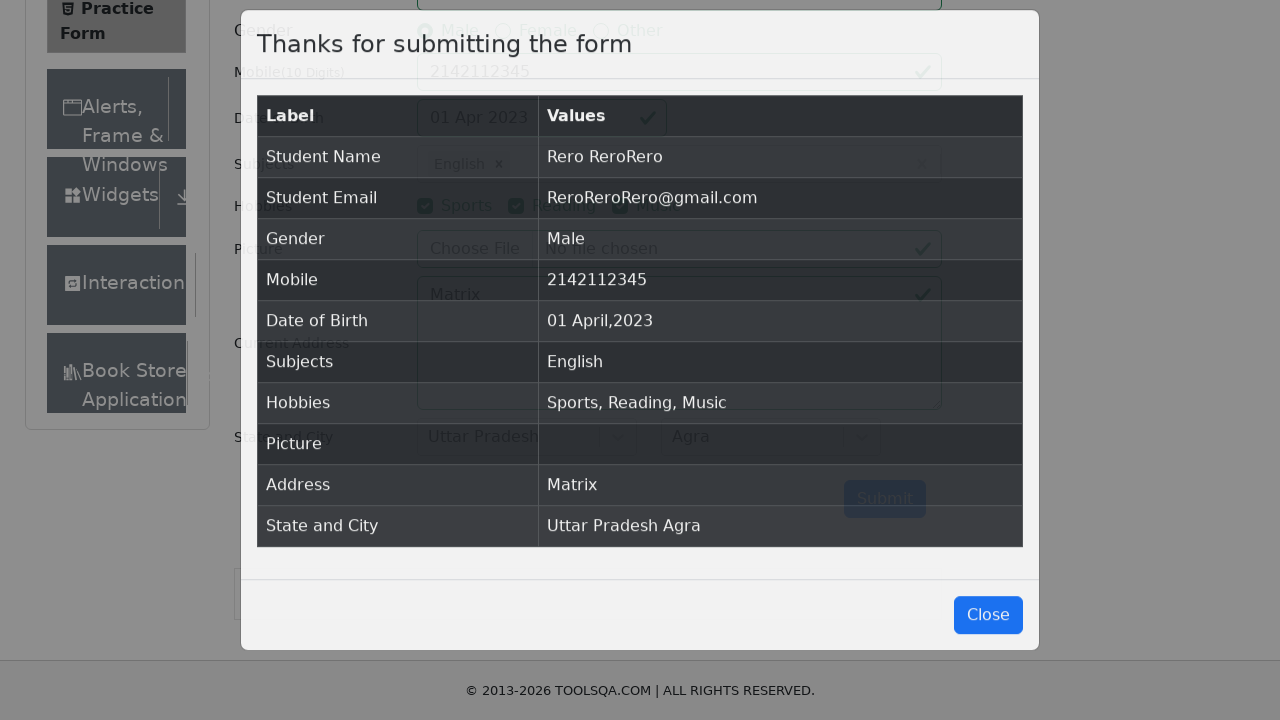

Results table loaded successfully
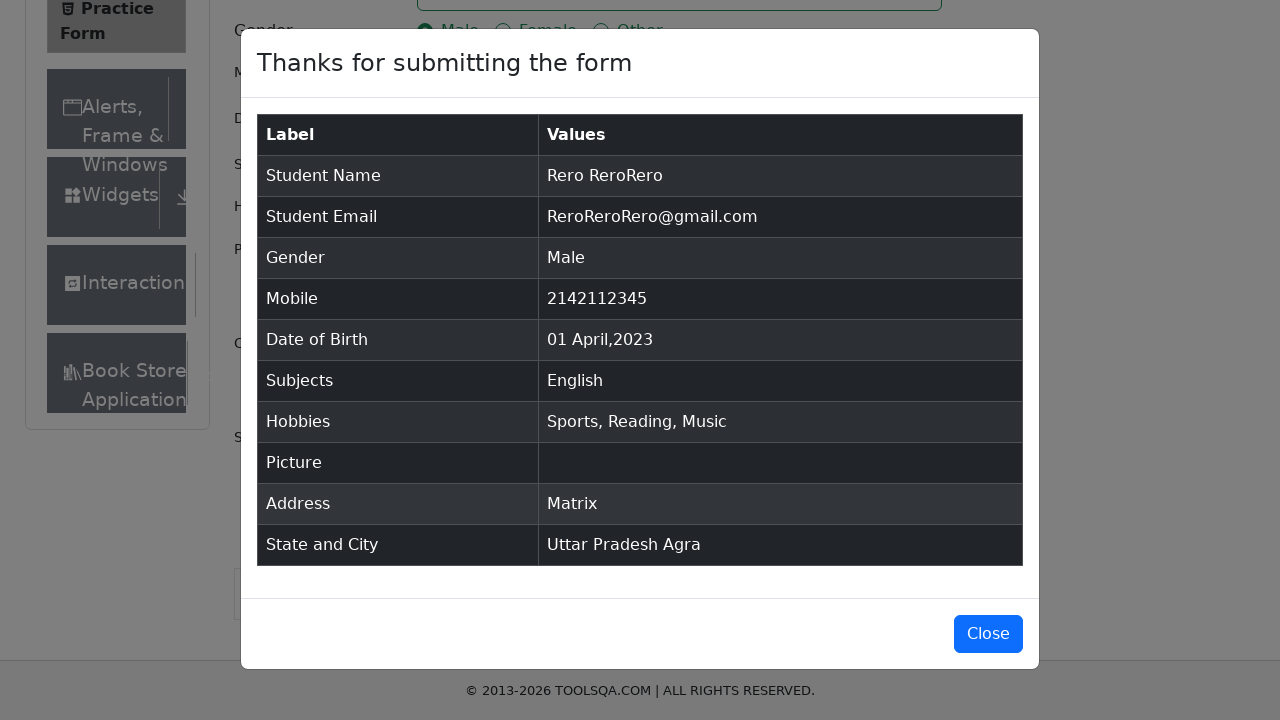

Verified name field is present in results table
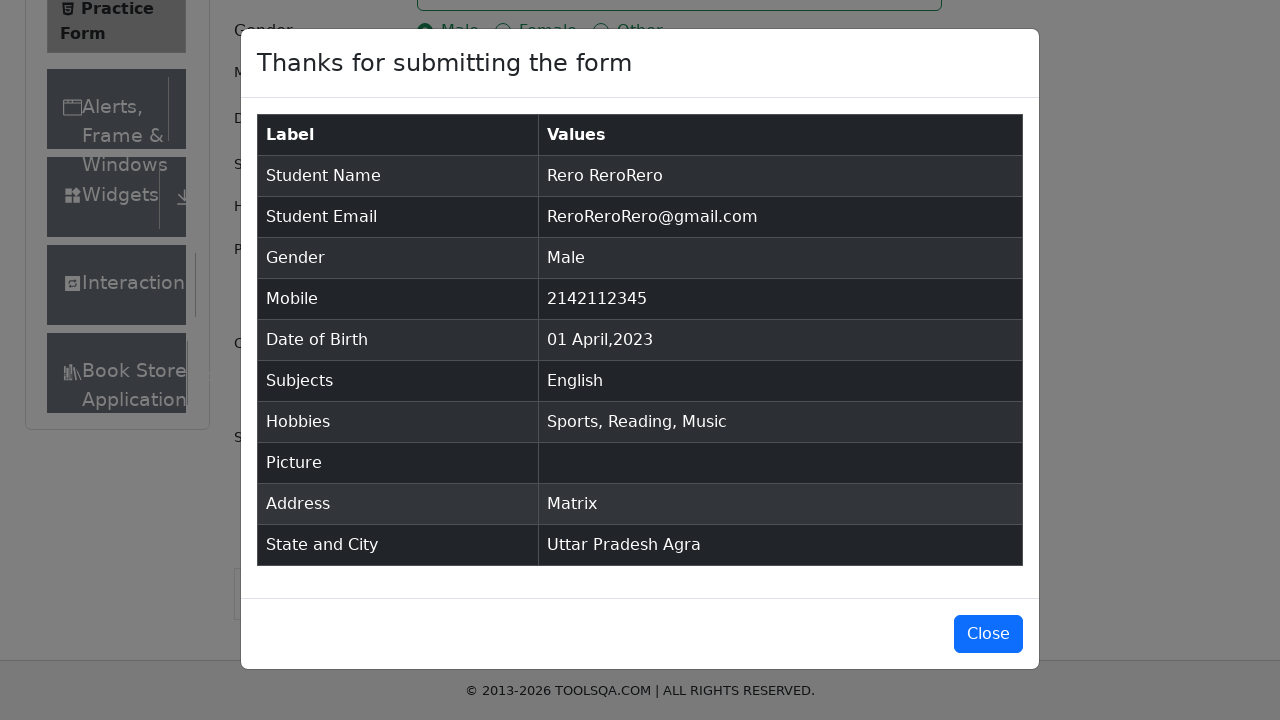

Verified email field is present in results table
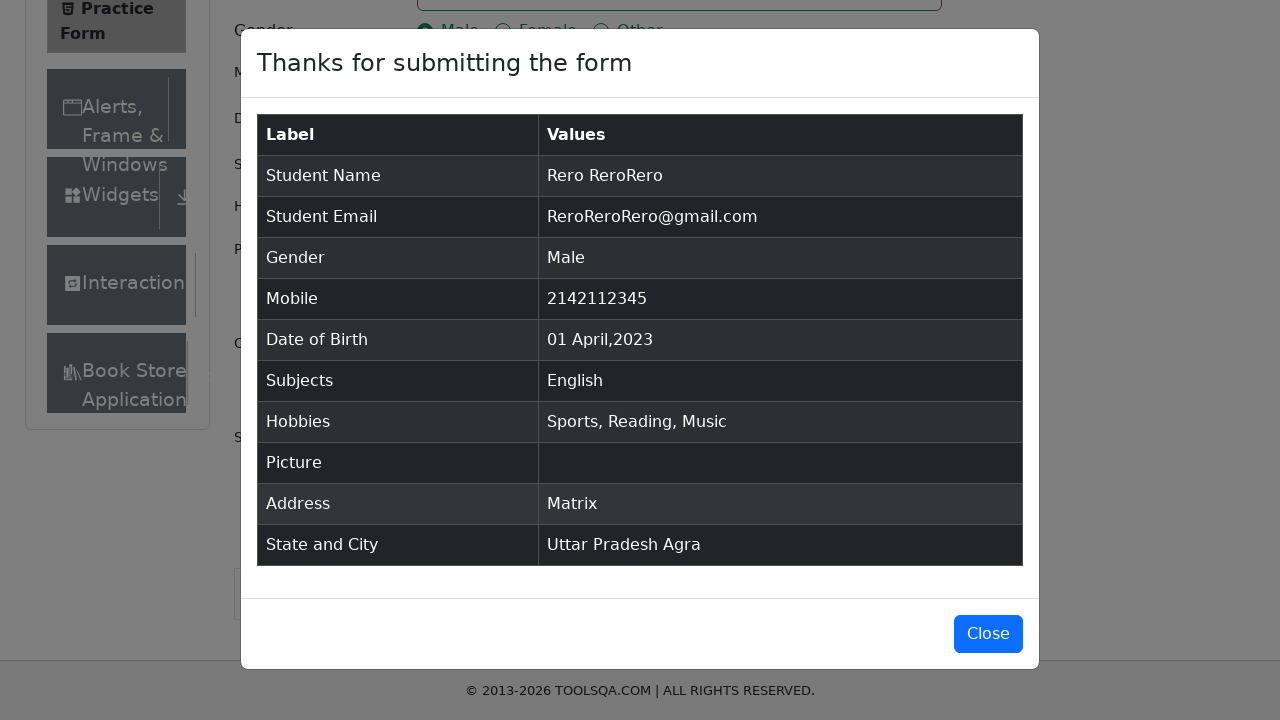

Verified gender field is present in results table
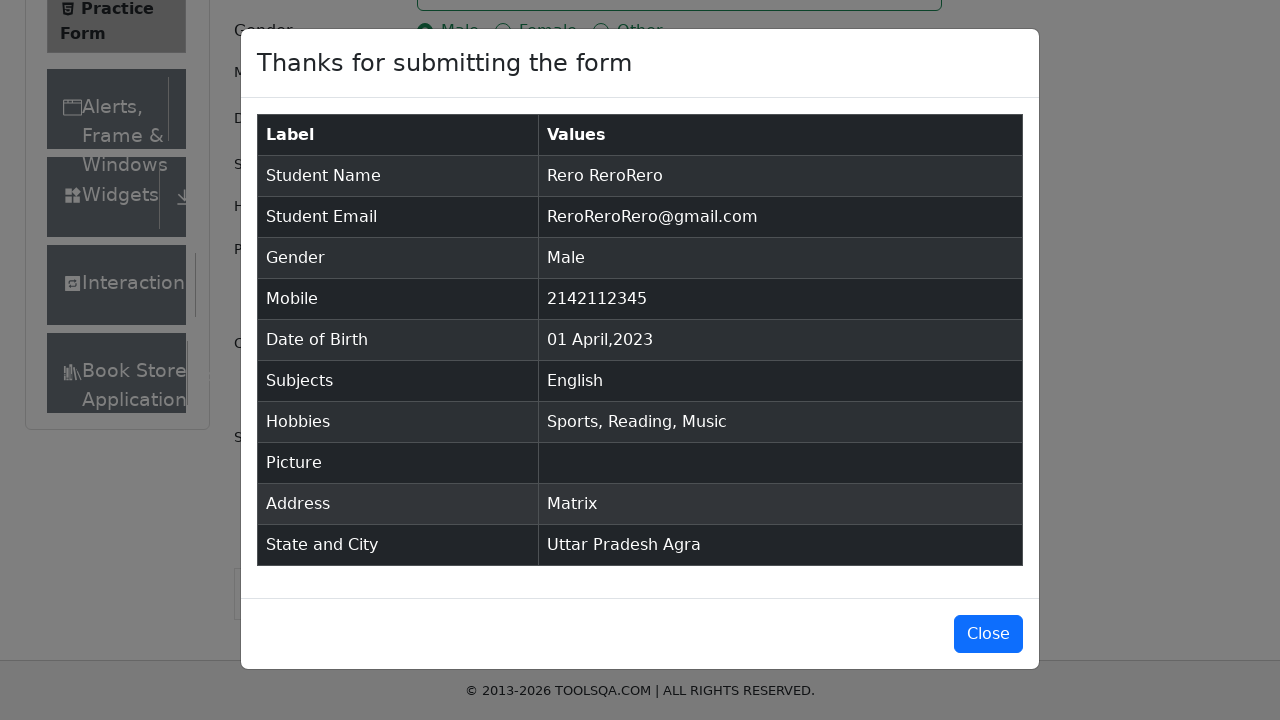

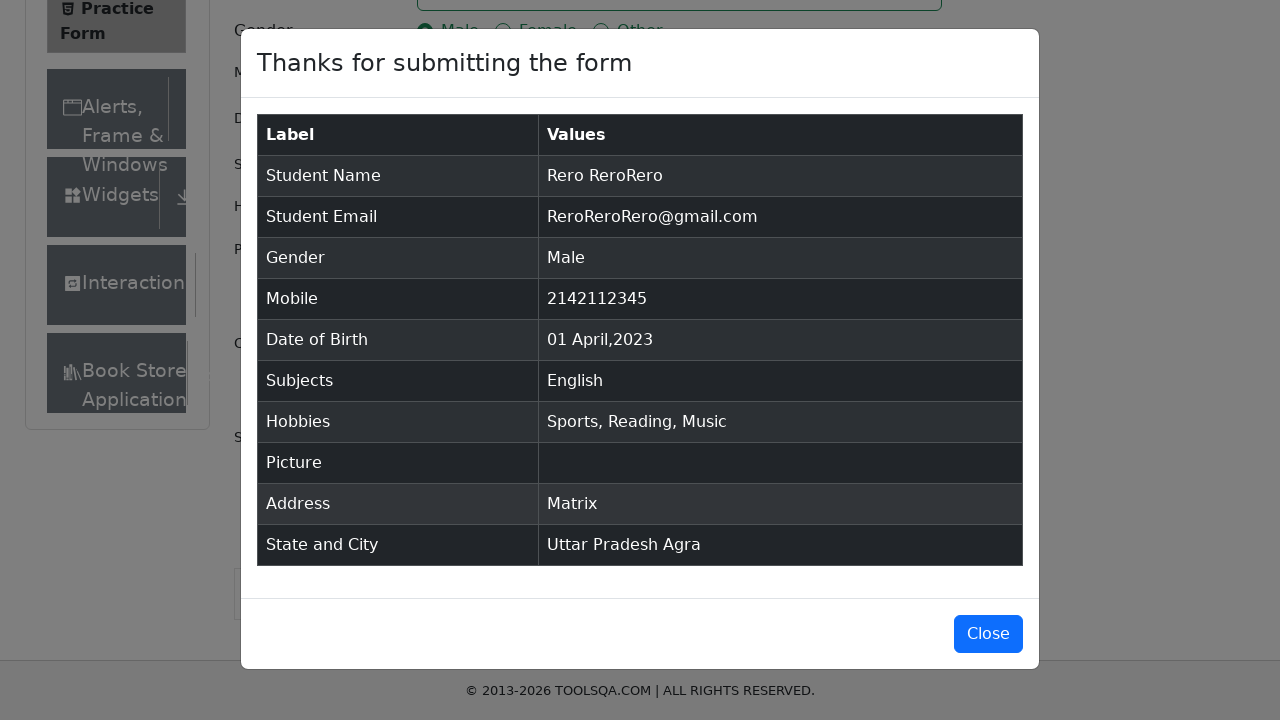